Tests dropdown selection functionality by selecting options using different methods (by value, by index, and by visible text)

Starting URL: https://rahulshettyacademy.com/AutomationPractice/

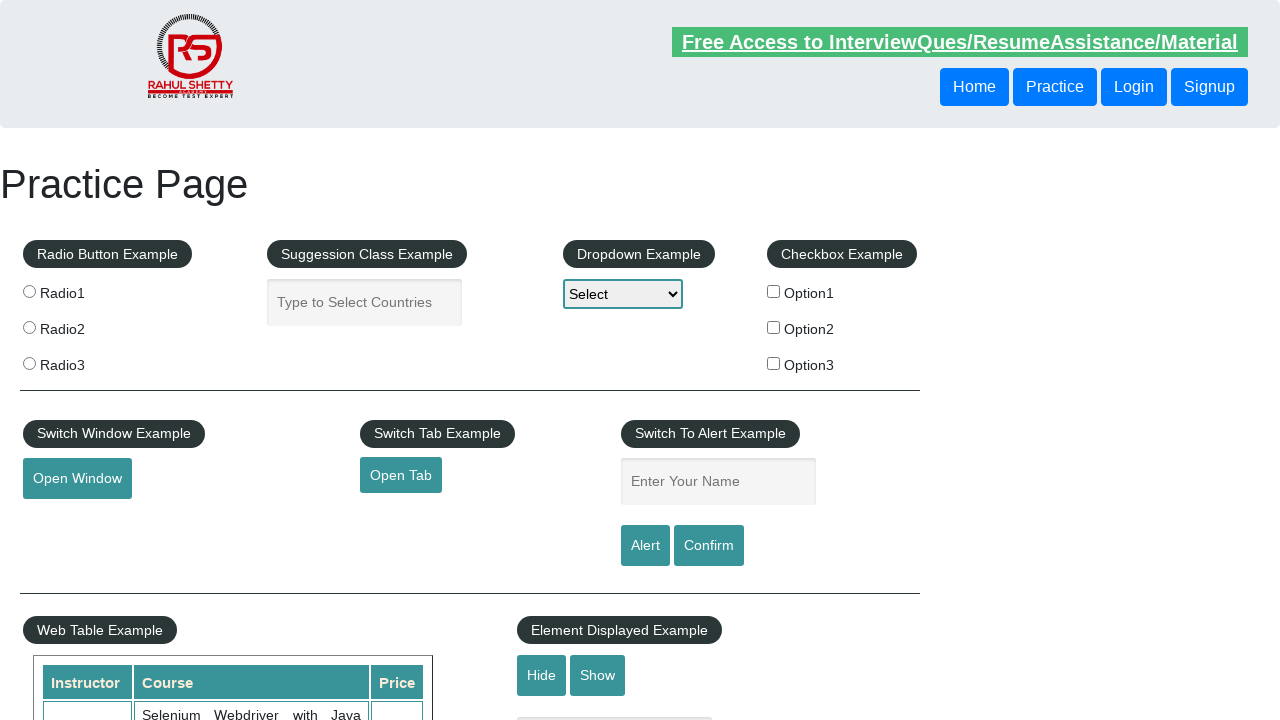

Selected dropdown option by value 'option2' on #dropdown-class-example
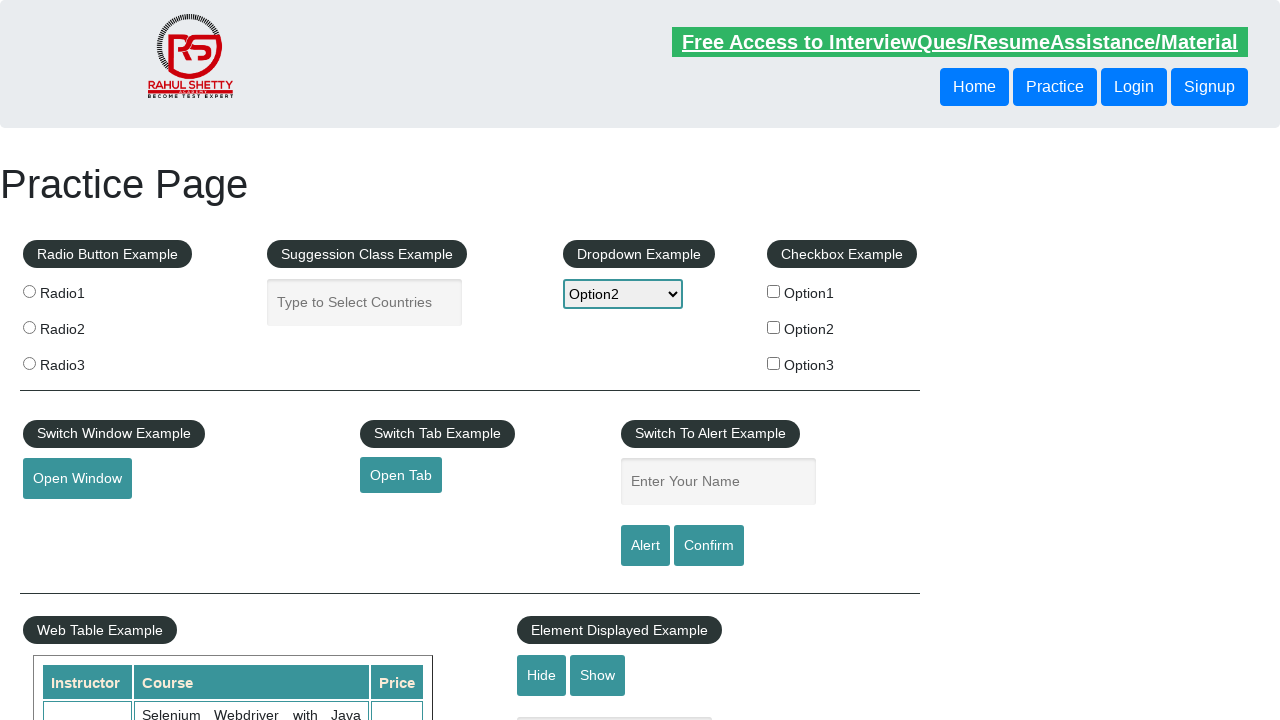

Selected dropdown option by index 3 on #dropdown-class-example
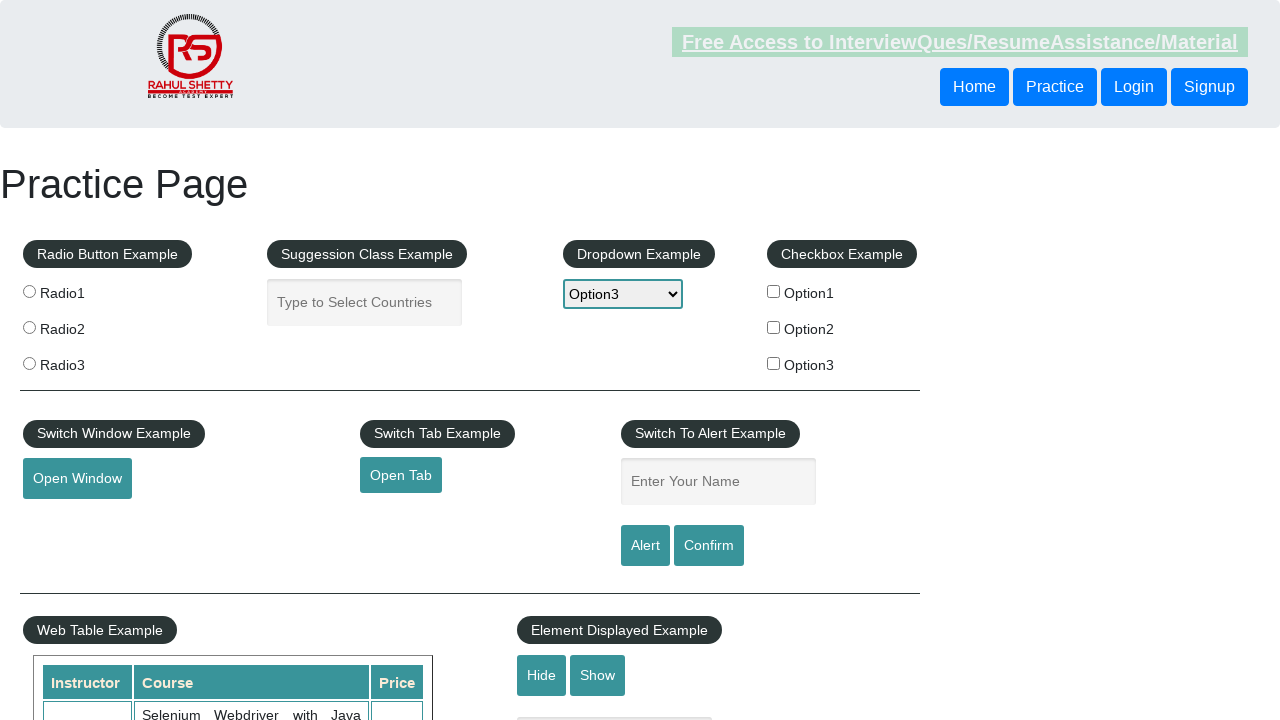

Selected dropdown option by visible text 'Option1' on #dropdown-class-example
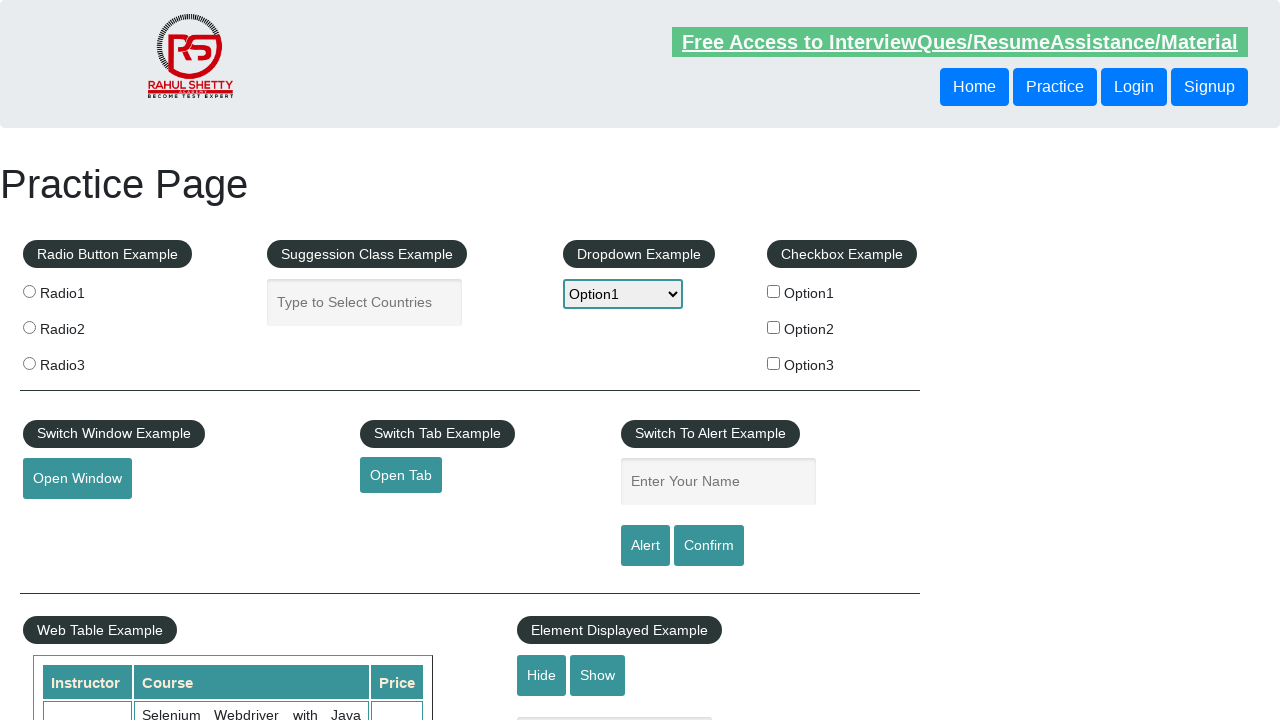

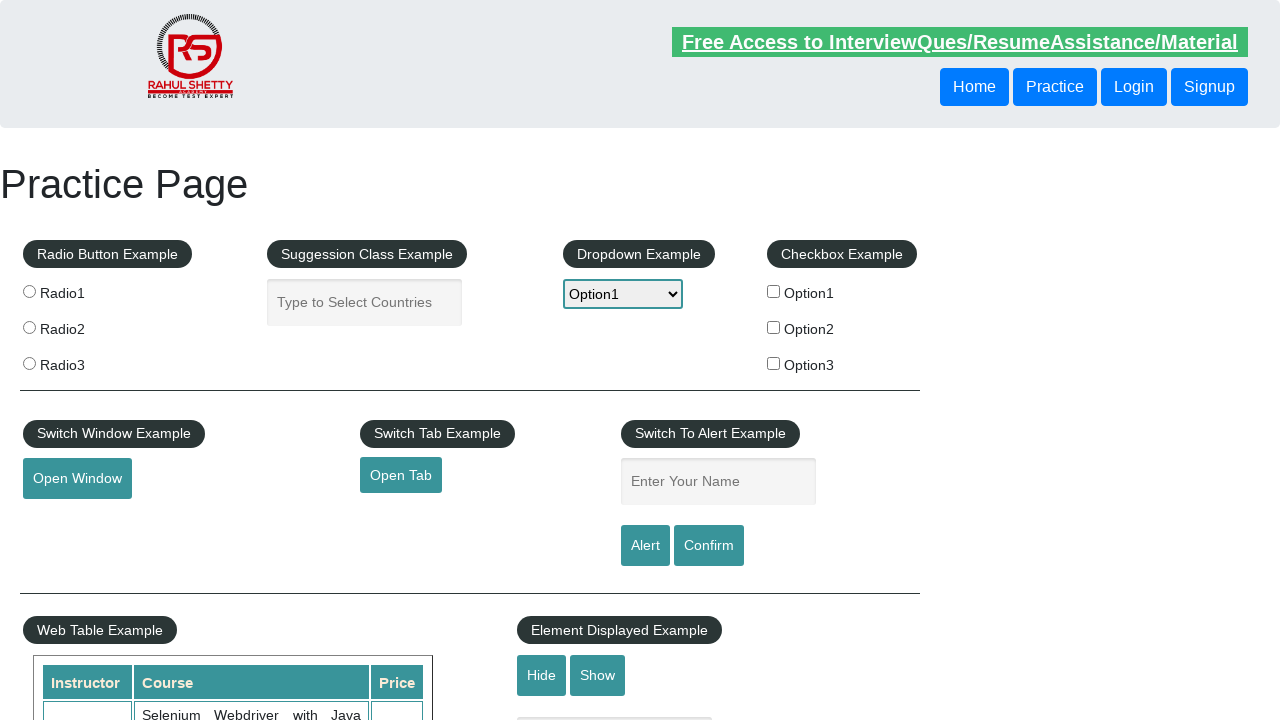